Navigates to Netflix Argentina homepage and scrolls to the help link element using JavaScript scroll into view functionality.

Starting URL: https://www.netflix.com/ar/

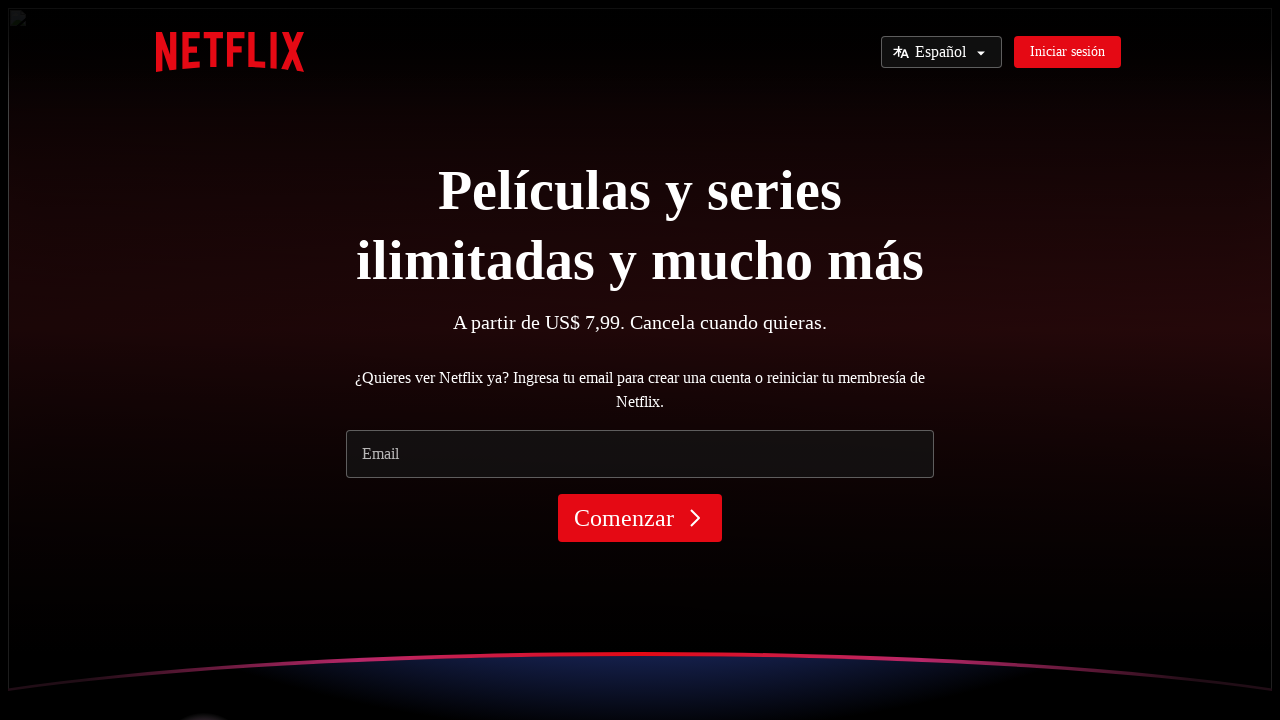

Navigated to Netflix Argentina homepage
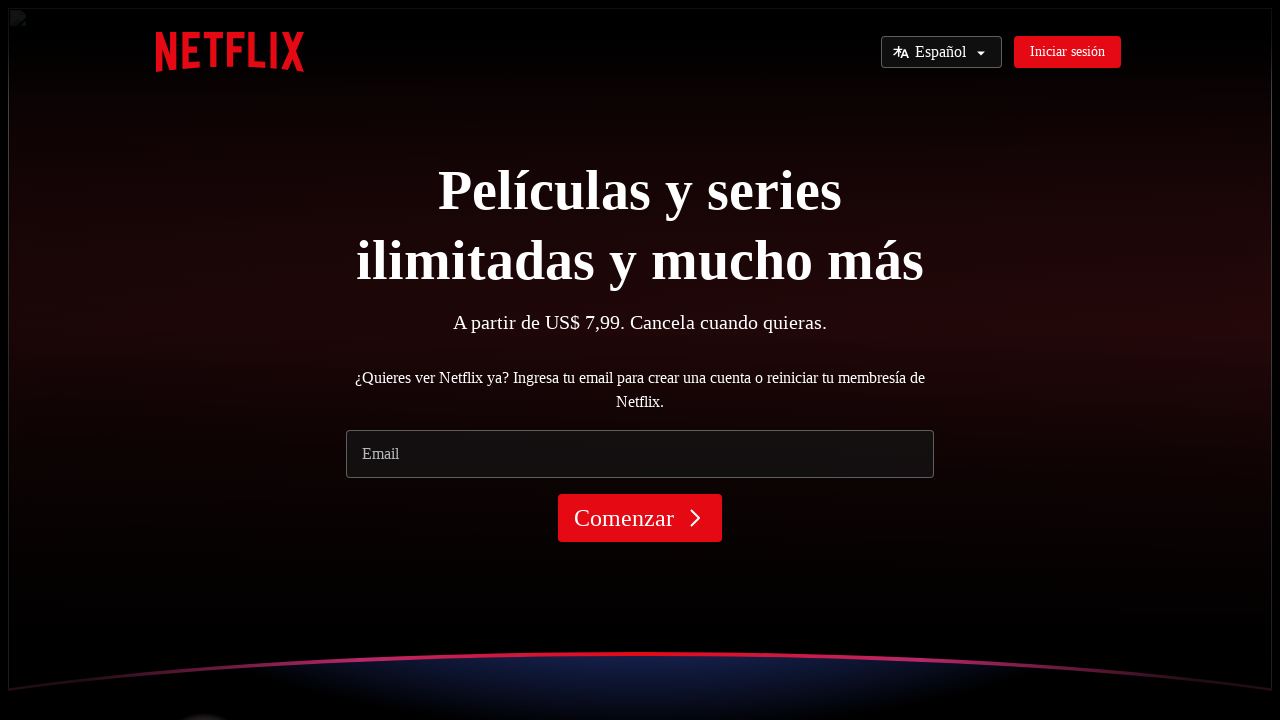

Located help link element
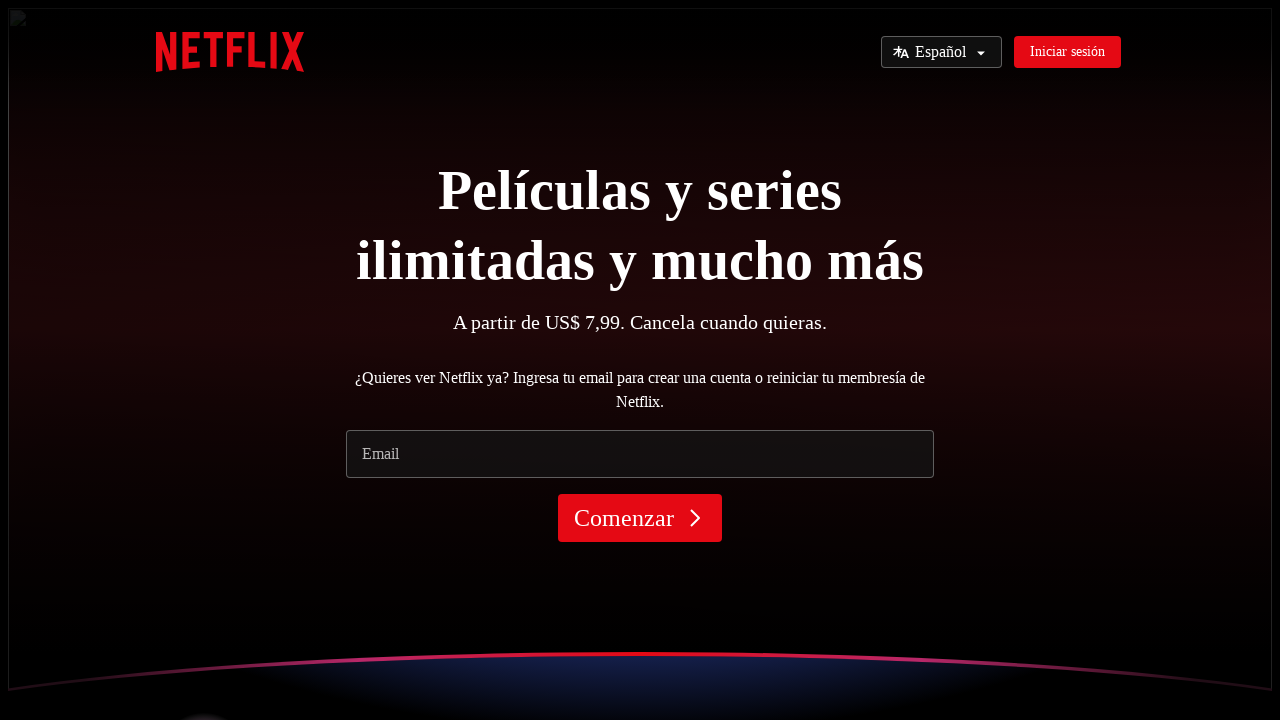

Help link element is present in DOM
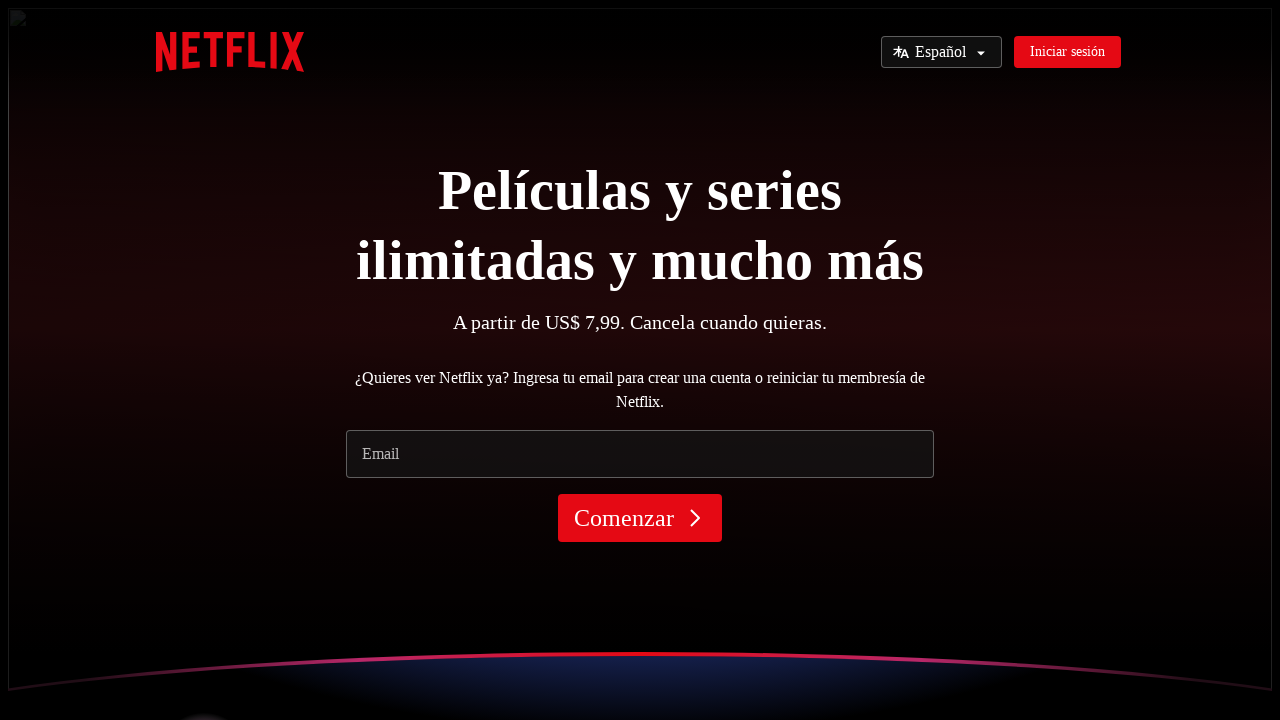

Scrolled help link element into view using JavaScript scroll into view functionality
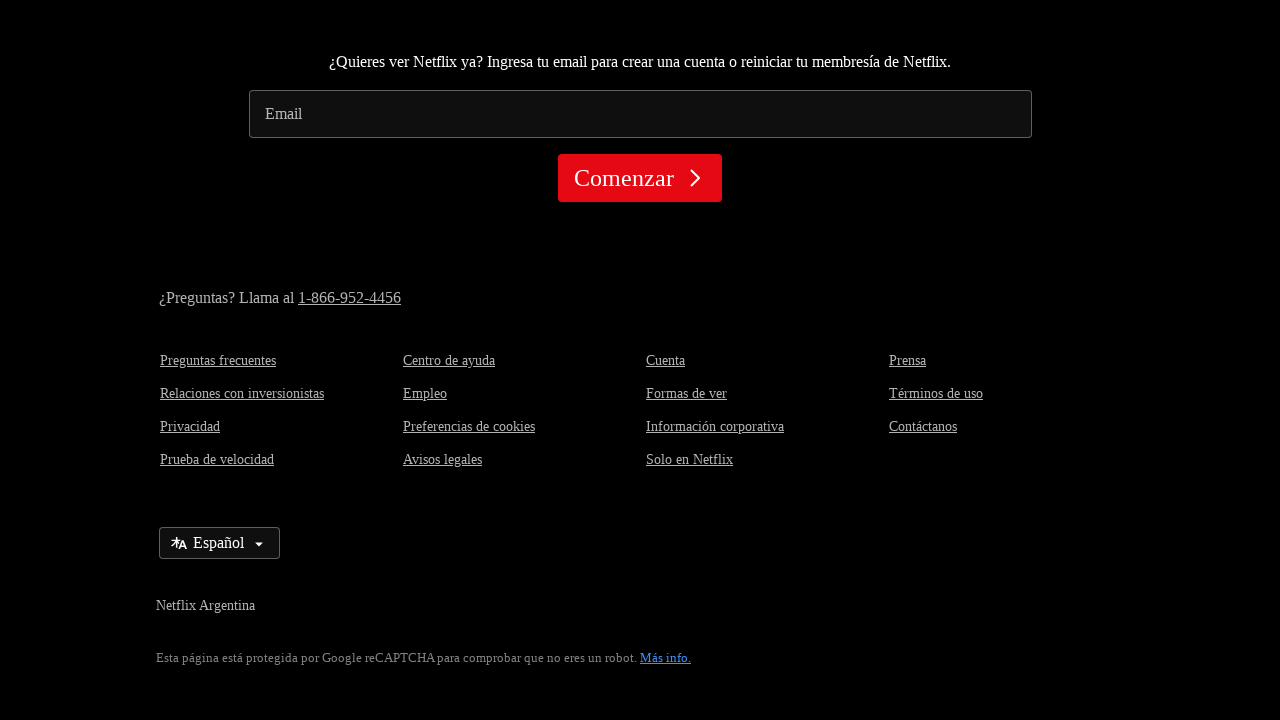

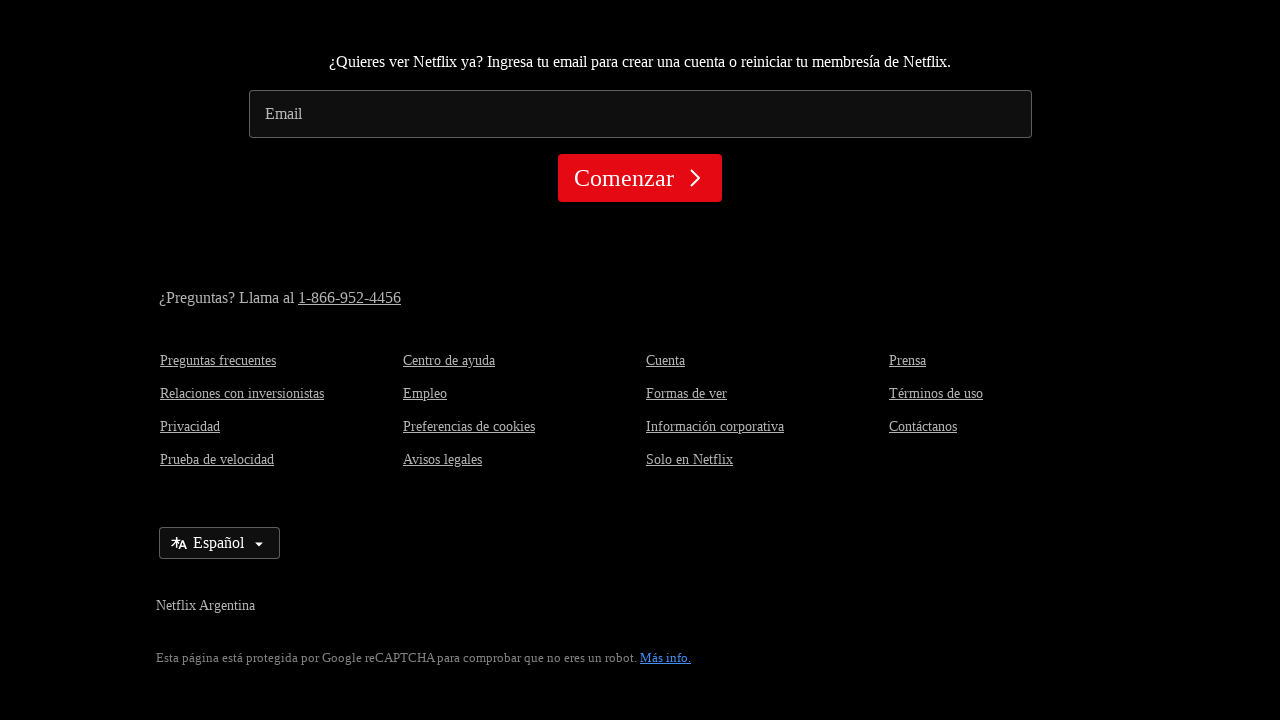